Tests page scrolling functionality by scrolling down 500 pixels and then scrolling to the bottom of the page

Starting URL: https://rahulshettyacademy.com/AutomationPractice

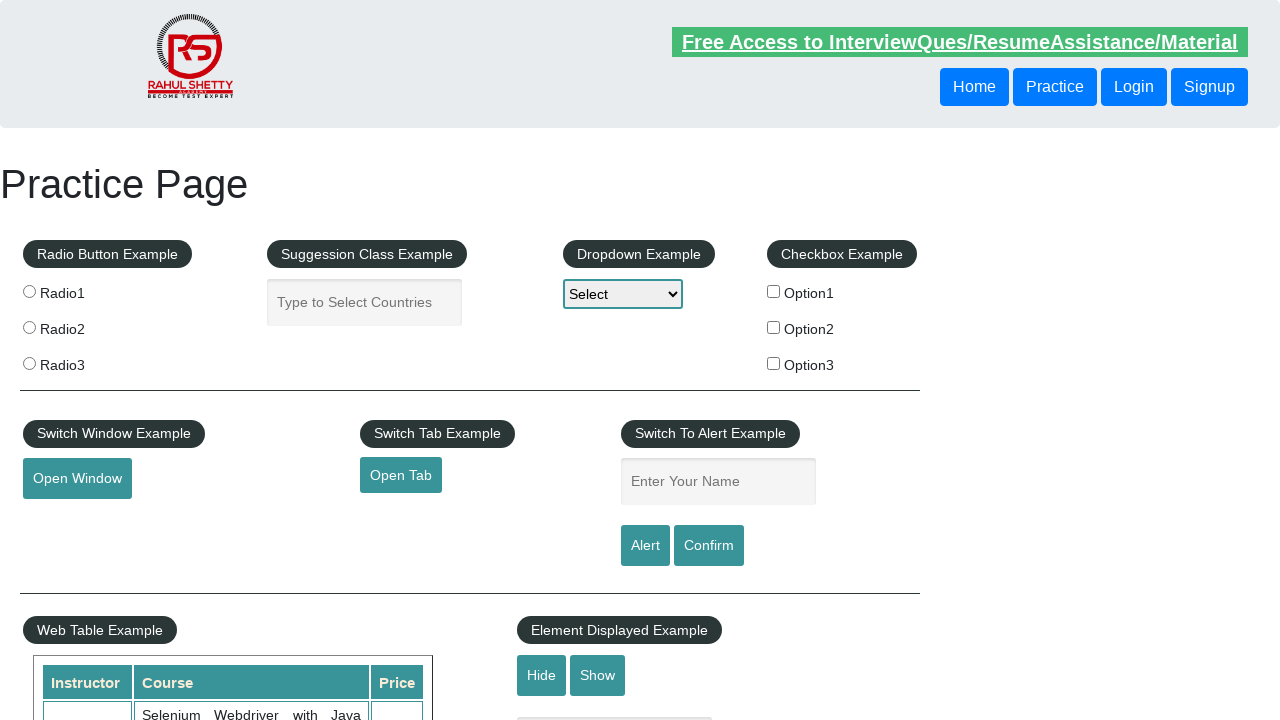

Scrolled down 500 pixels
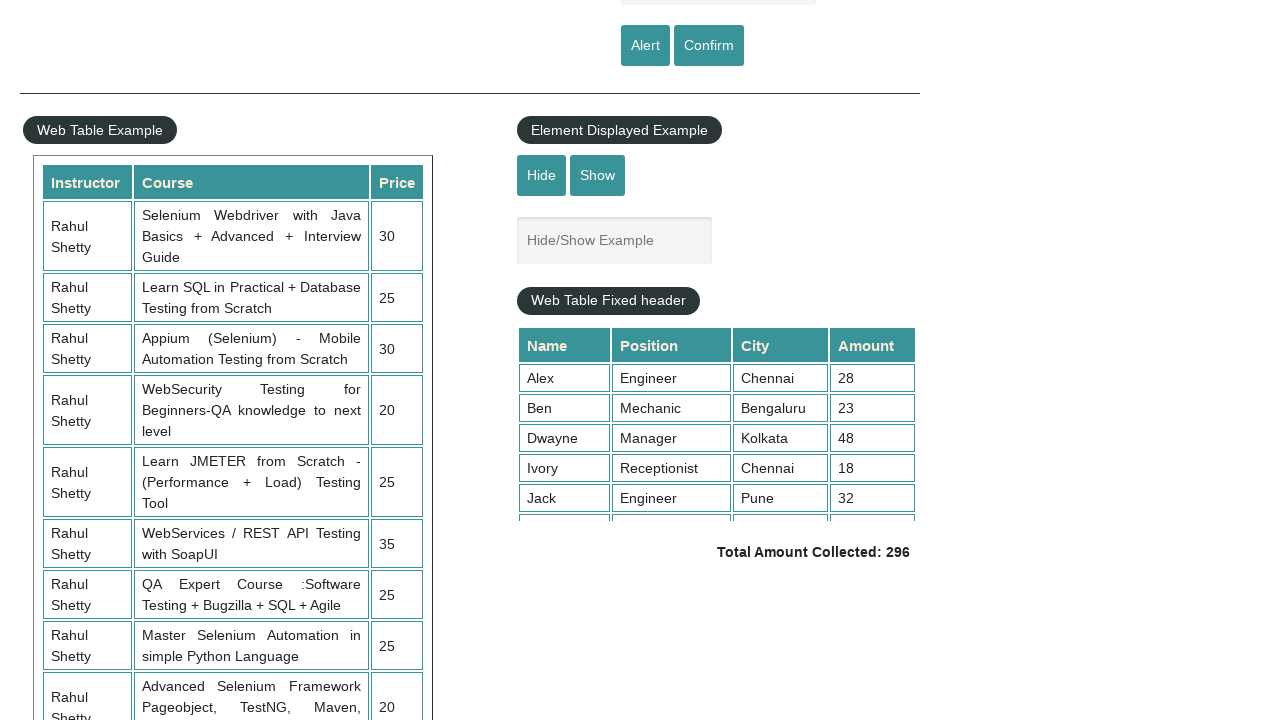

Scrolled to the bottom of the page
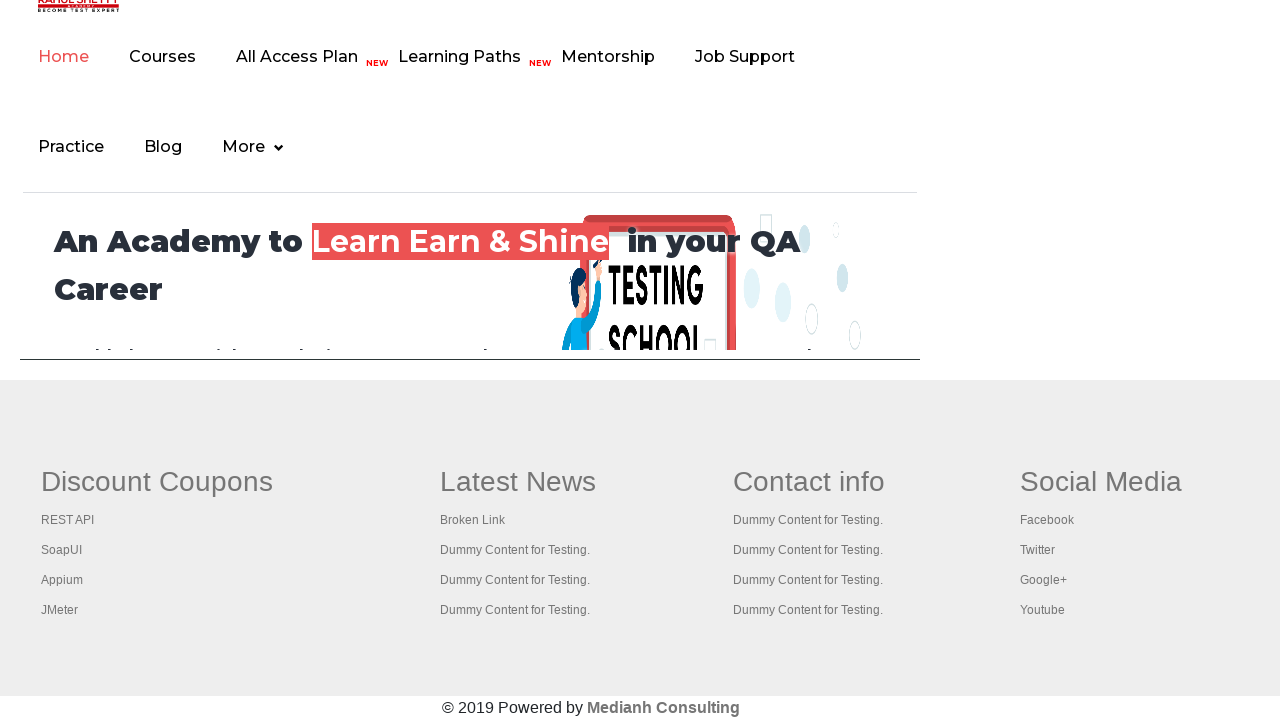

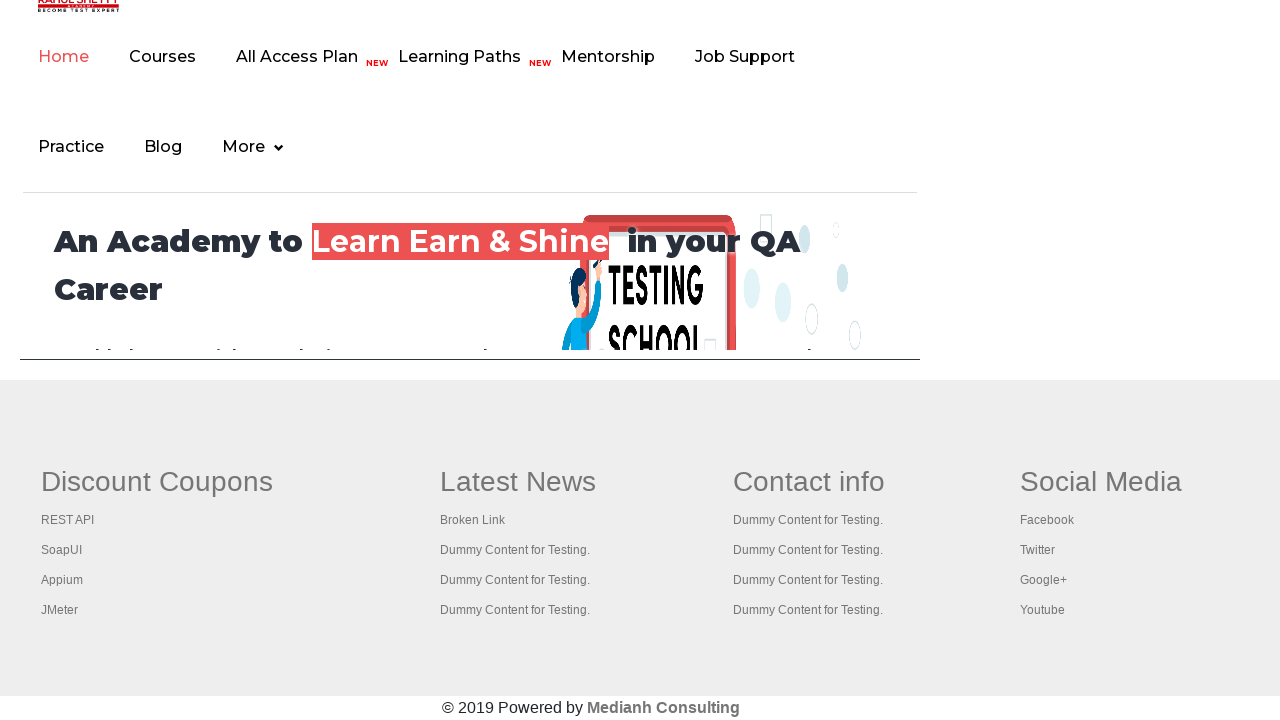